Tests a signup form by filling in first name, last name, and email fields, then clicking the signup button to submit the form.

Starting URL: https://secure-retreat-92358.herokuapp.com/

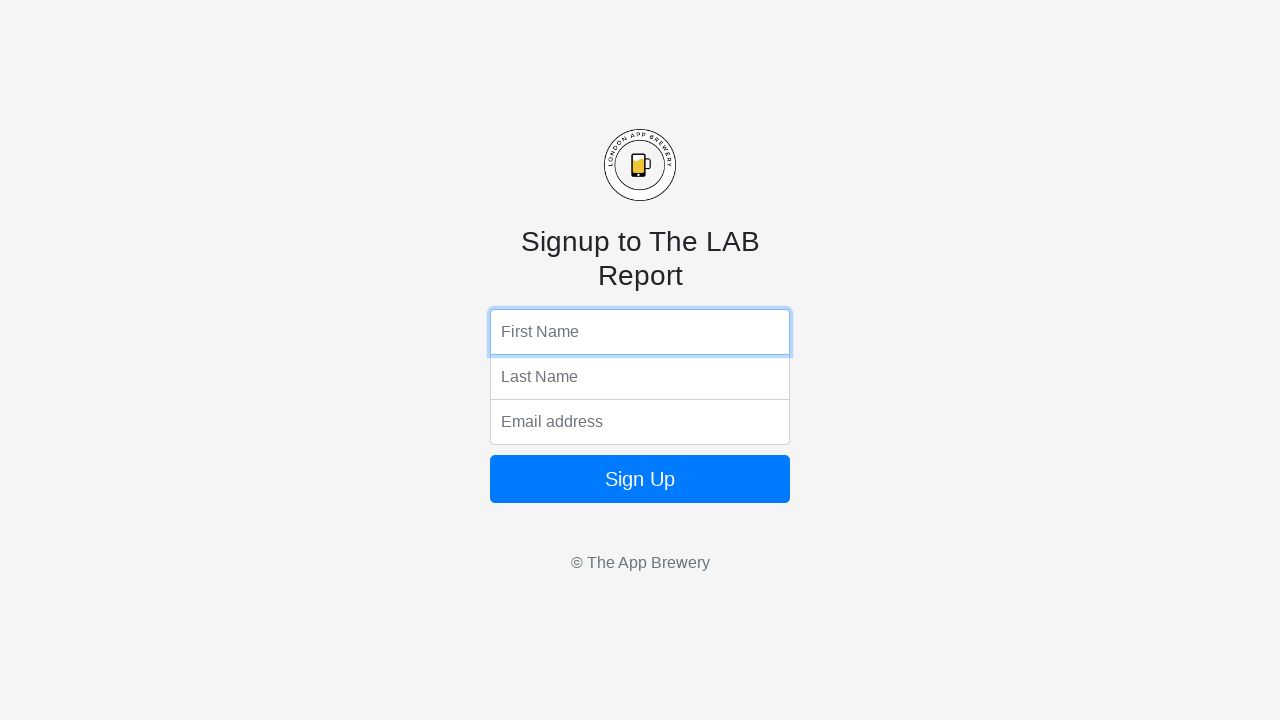

Filled first name field with 'Marcus' on input[name='fName']
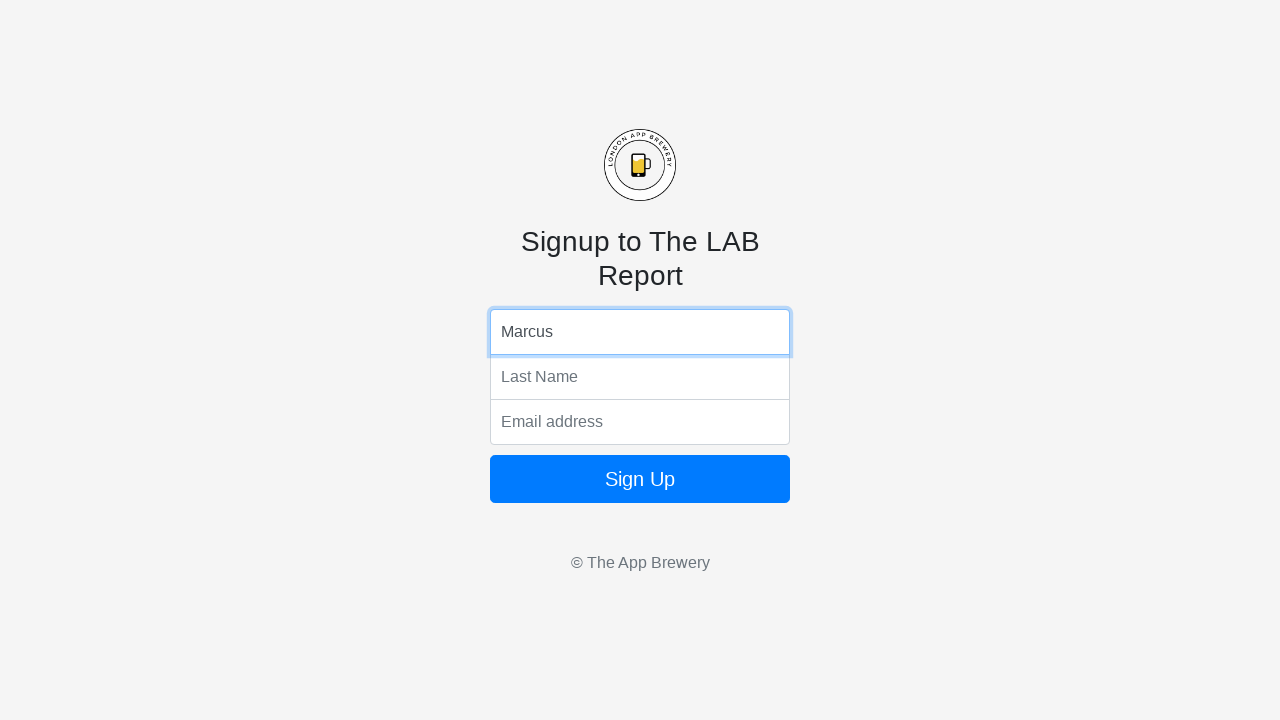

Filled last name field with 'Thompson' on input[name='lName']
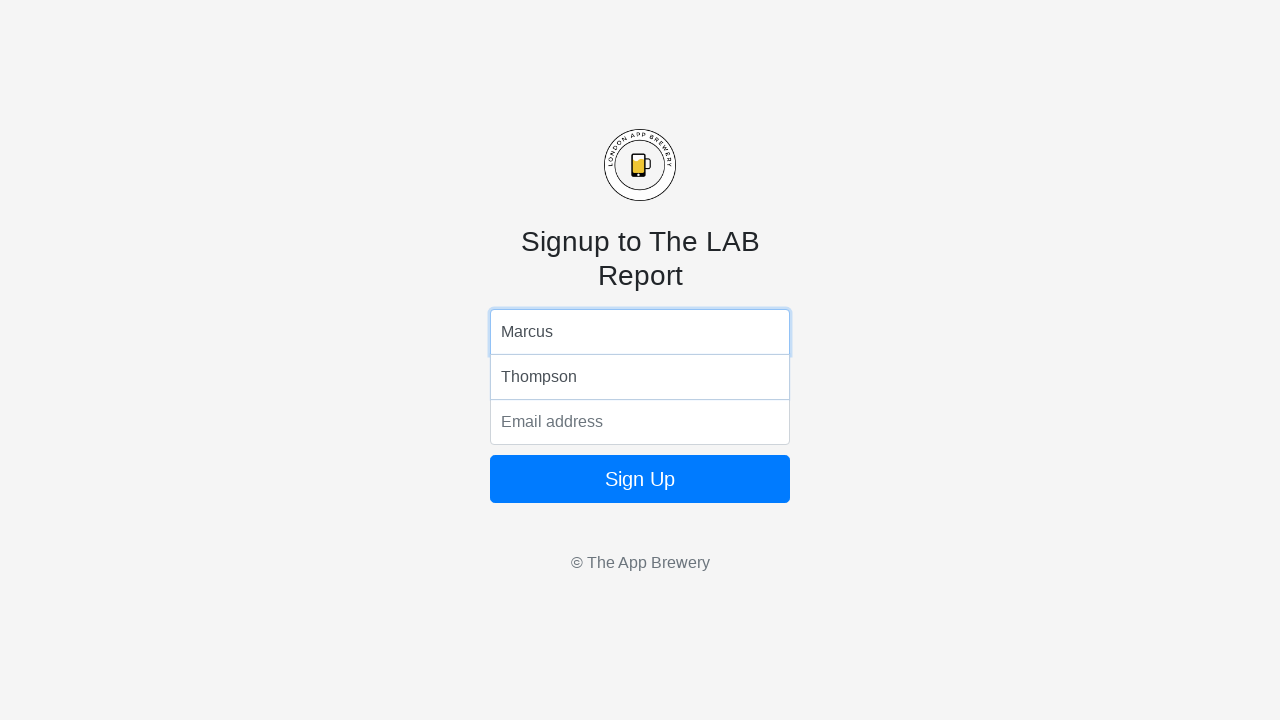

Filled email field with 'marcus.thompson@example.com' on input[name='email']
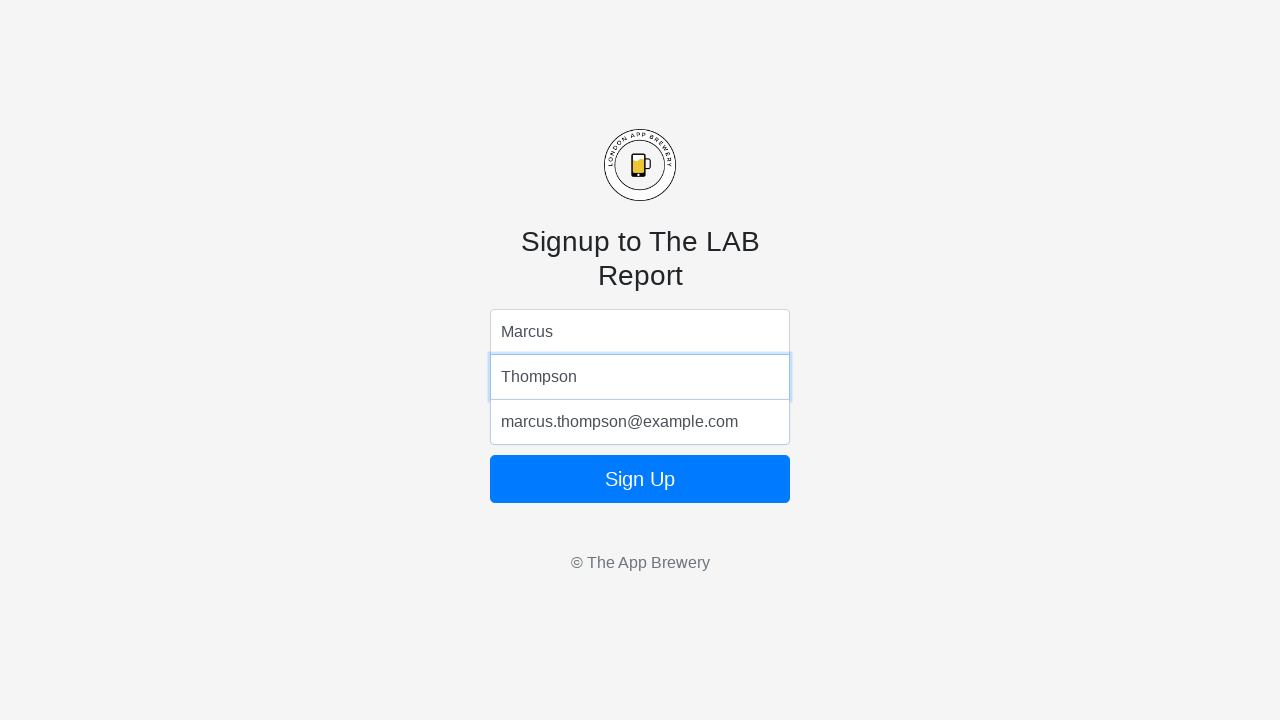

Clicked signup button to submit the form at (640, 479) on form button
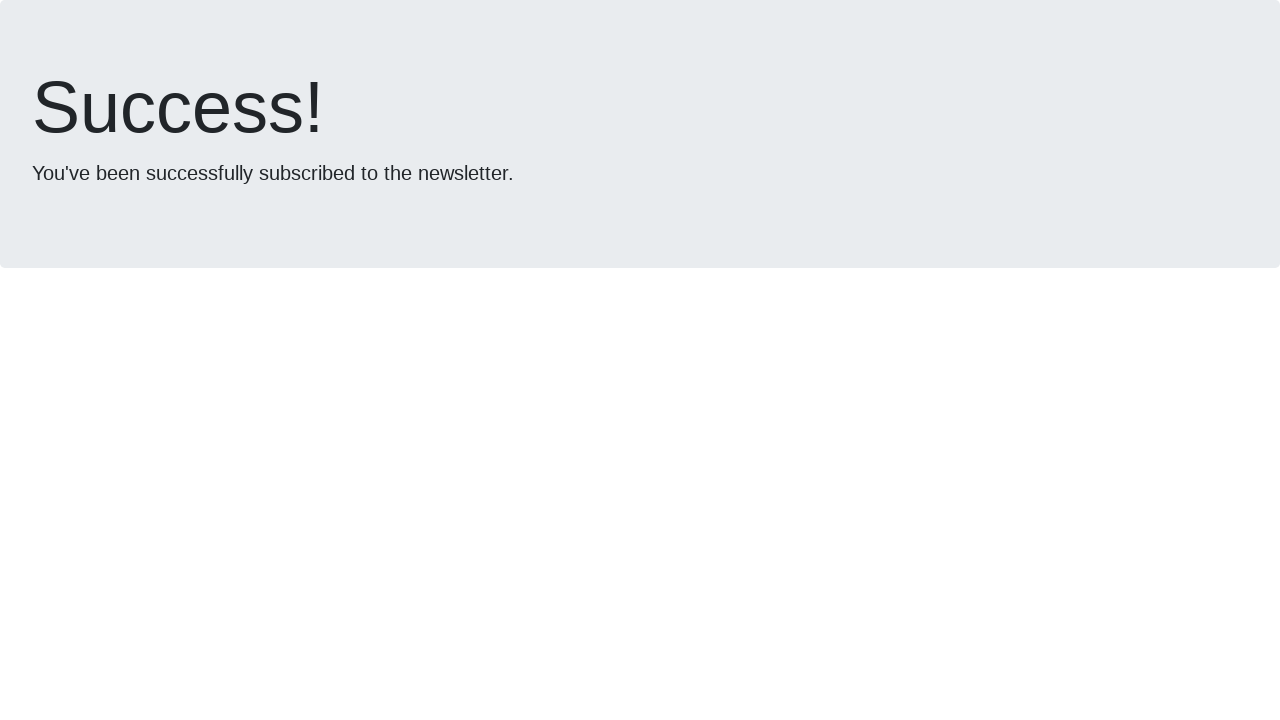

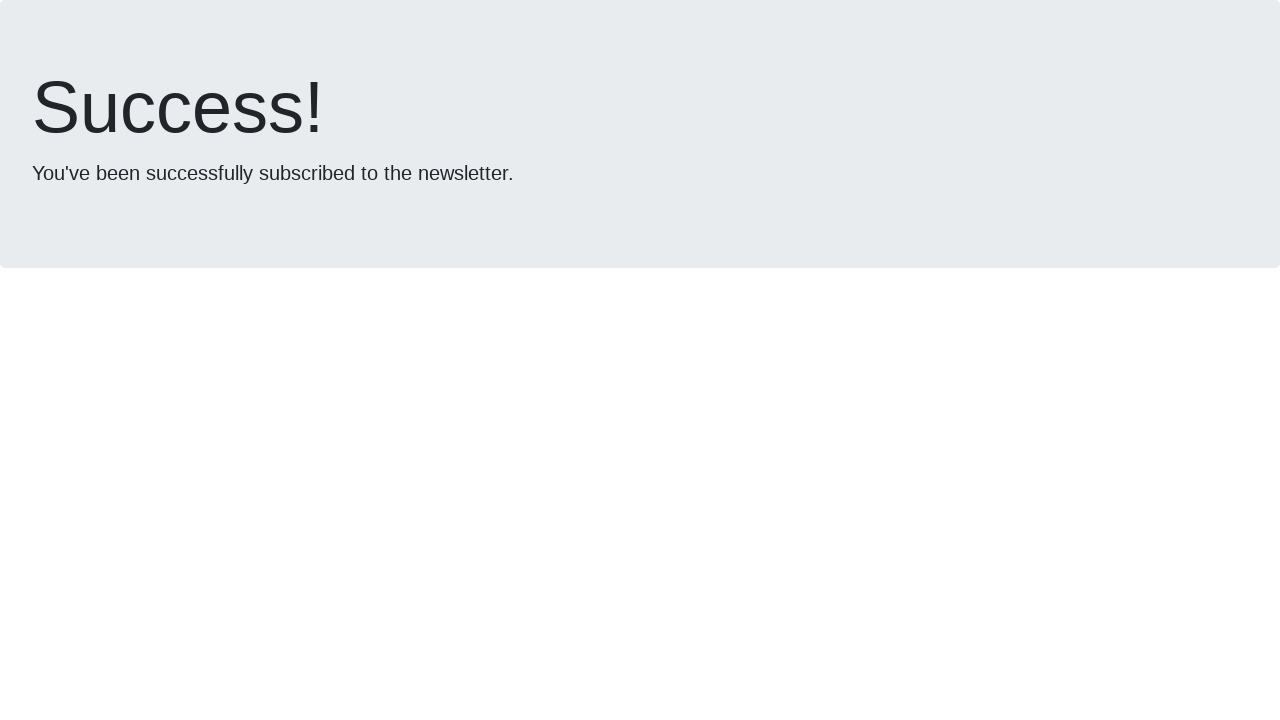